Tests context menu functionality by right-clicking on a button element to trigger a context menu on a jQuery-contextMenu demo page.

Starting URL: https://swisnl.github.io/jQuery-contextMenu/demo.html

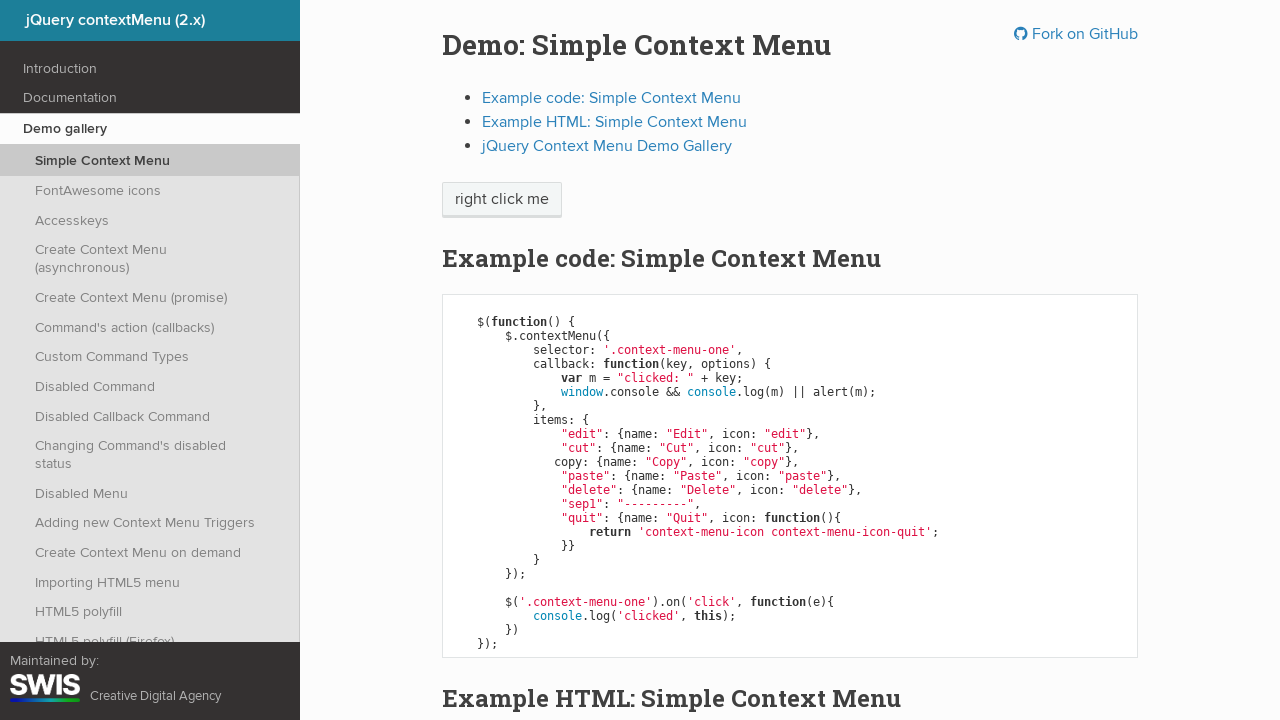

Context menu button became visible
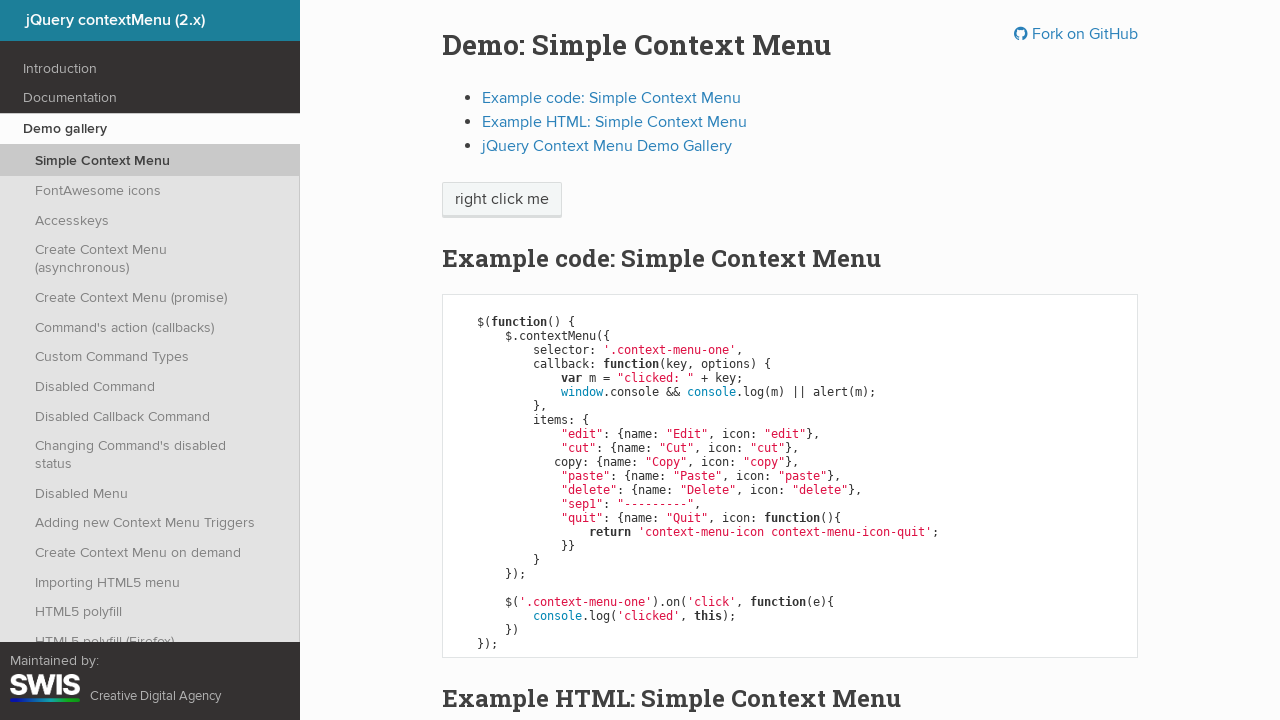

Right-clicked on context menu button to trigger context menu at (502, 200) on span.context-menu-one.btn.btn-neutral
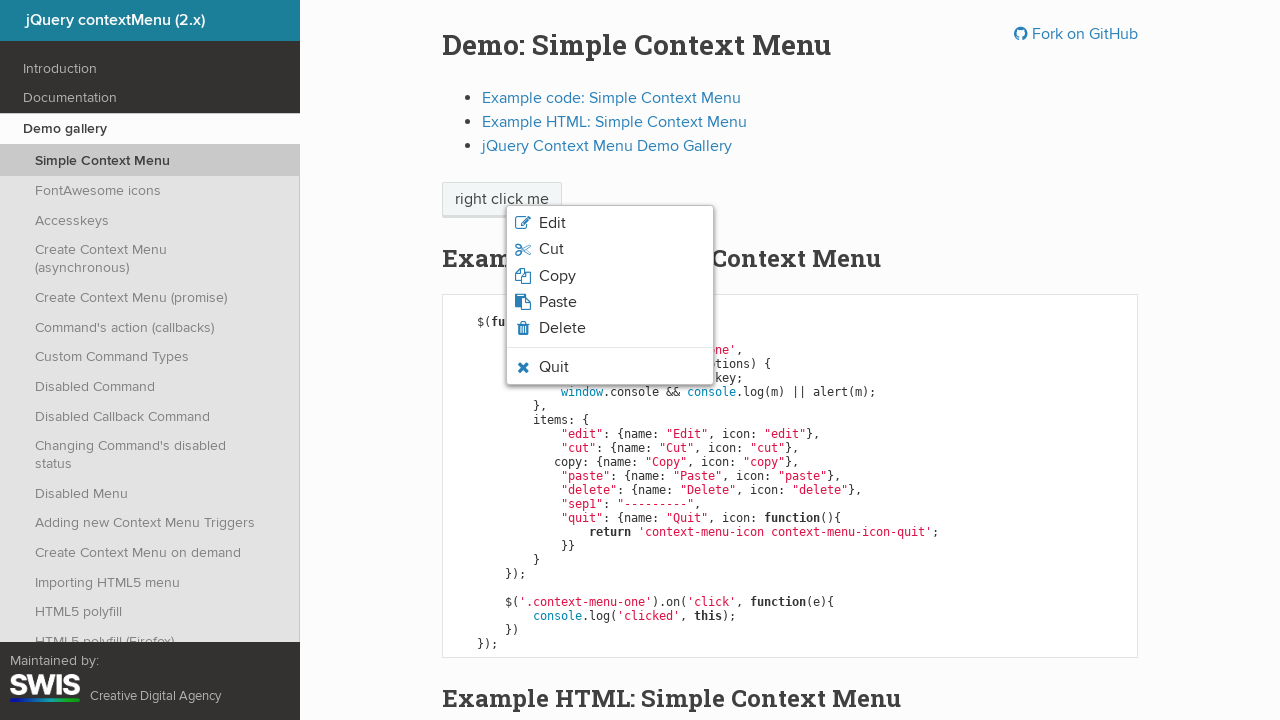

Context menu appeared and is visible
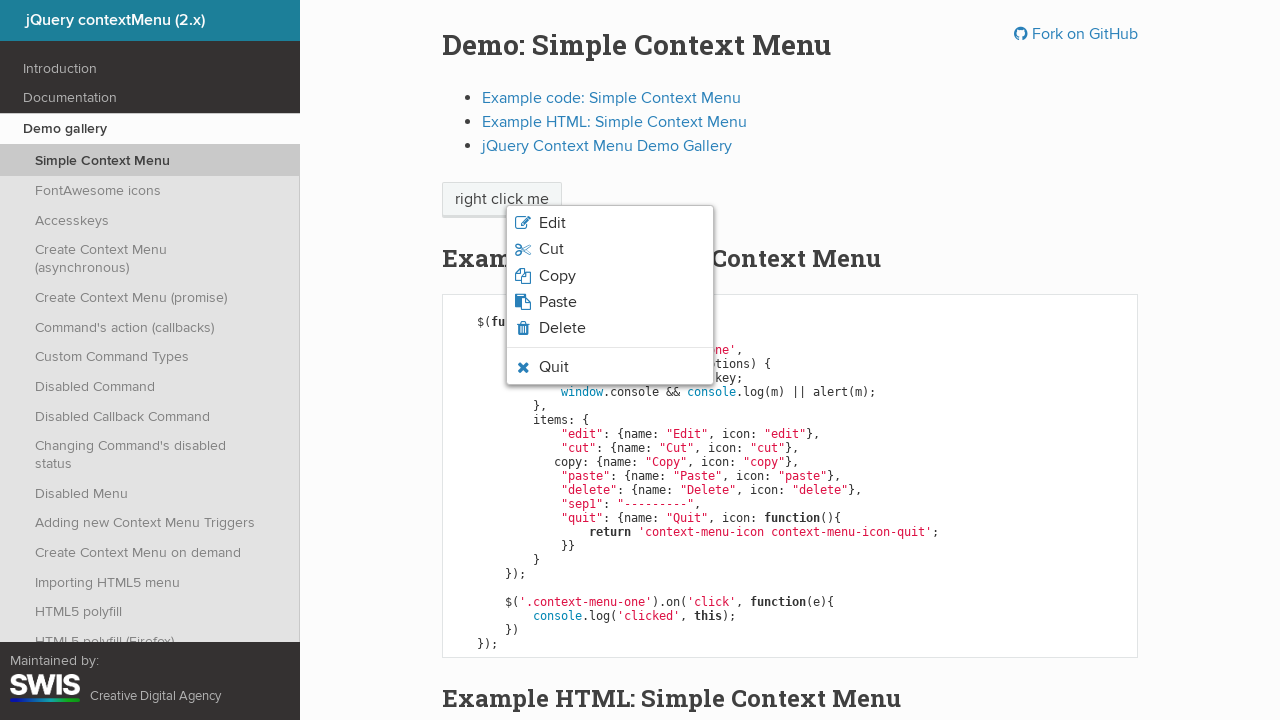

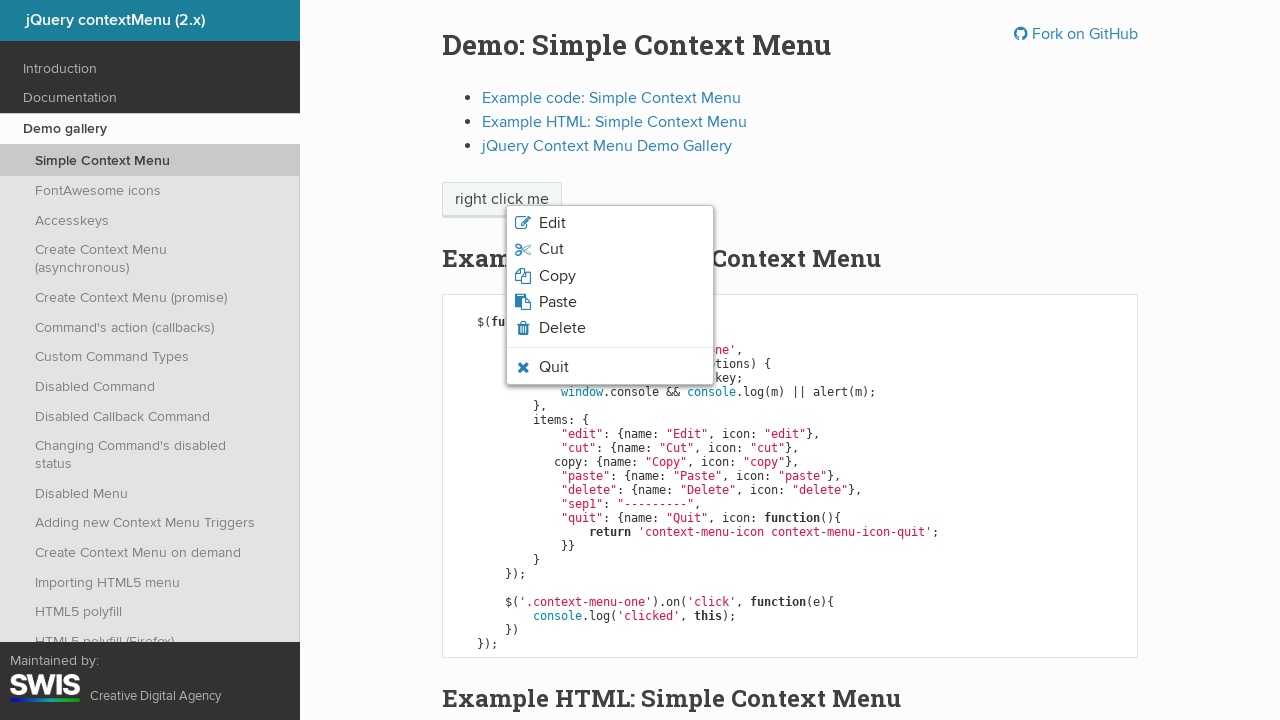